Navigates to Olive Garden's online ordering page, maximizes the window, retrieves window dimensions, and resizes the window to 500x500 pixels.

Starting URL: https://www.olivegarden.com/order-online

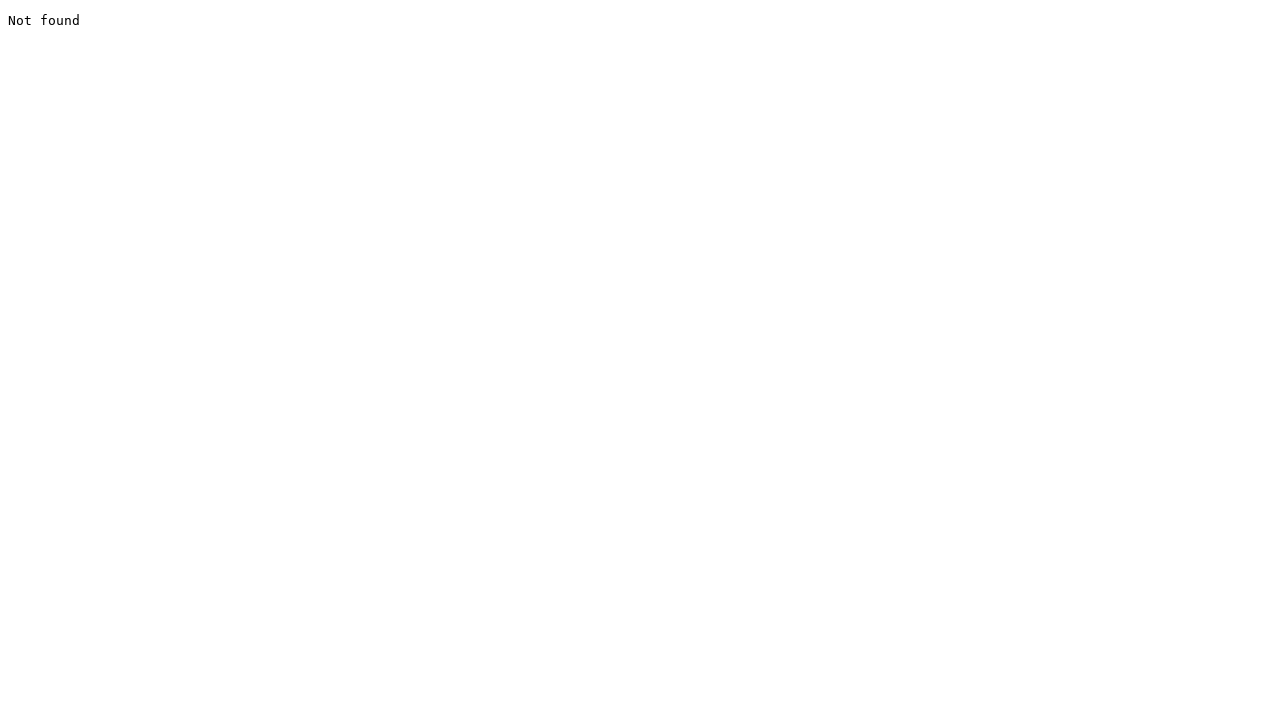

Navigated to Olive Garden online ordering page
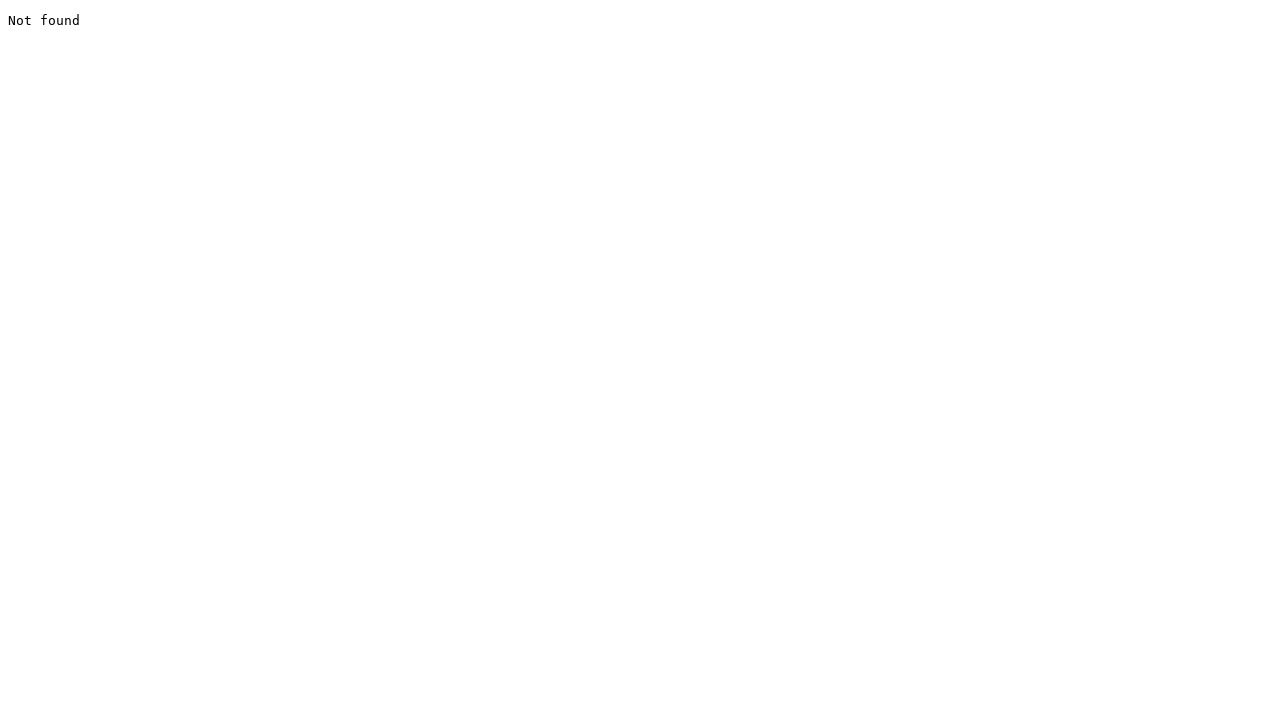

Maximized window to 1920x1080 viewport
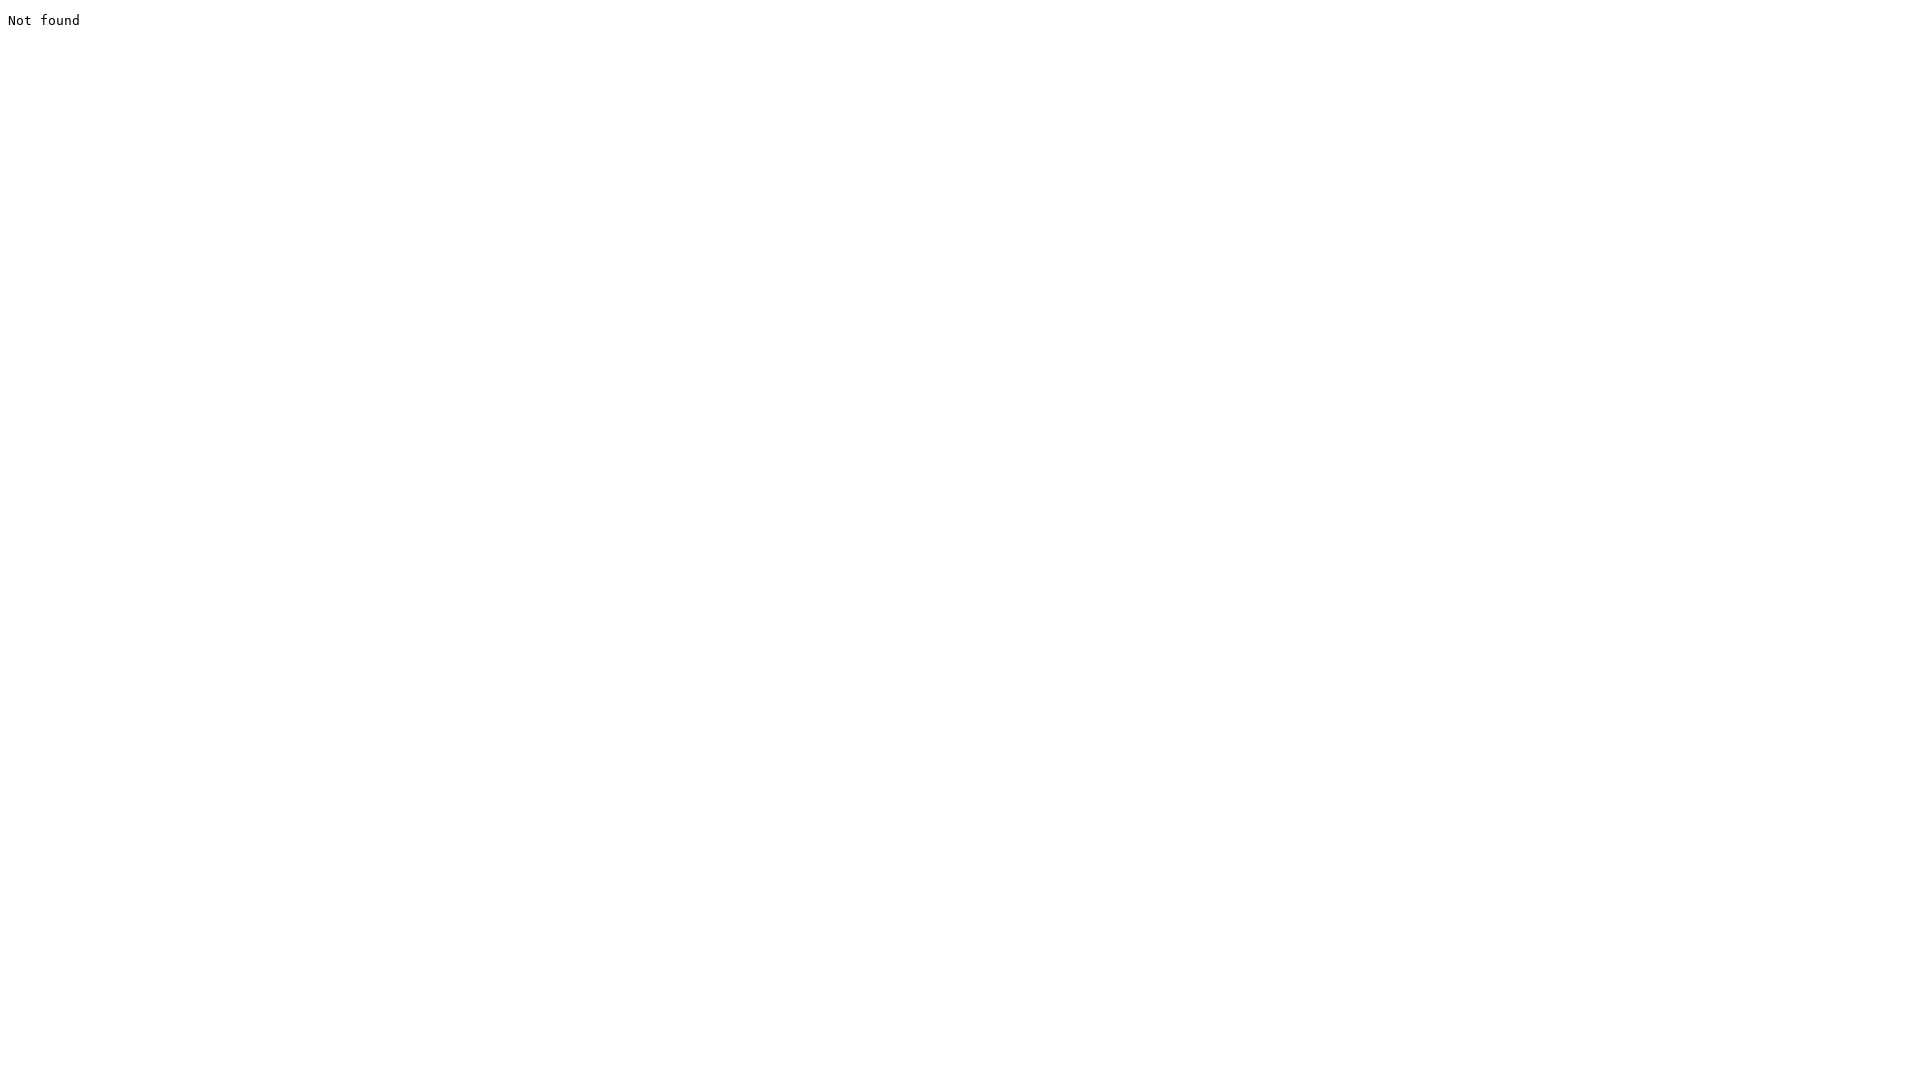

Retrieved viewport size: {'width': 1920, 'height': 1080}
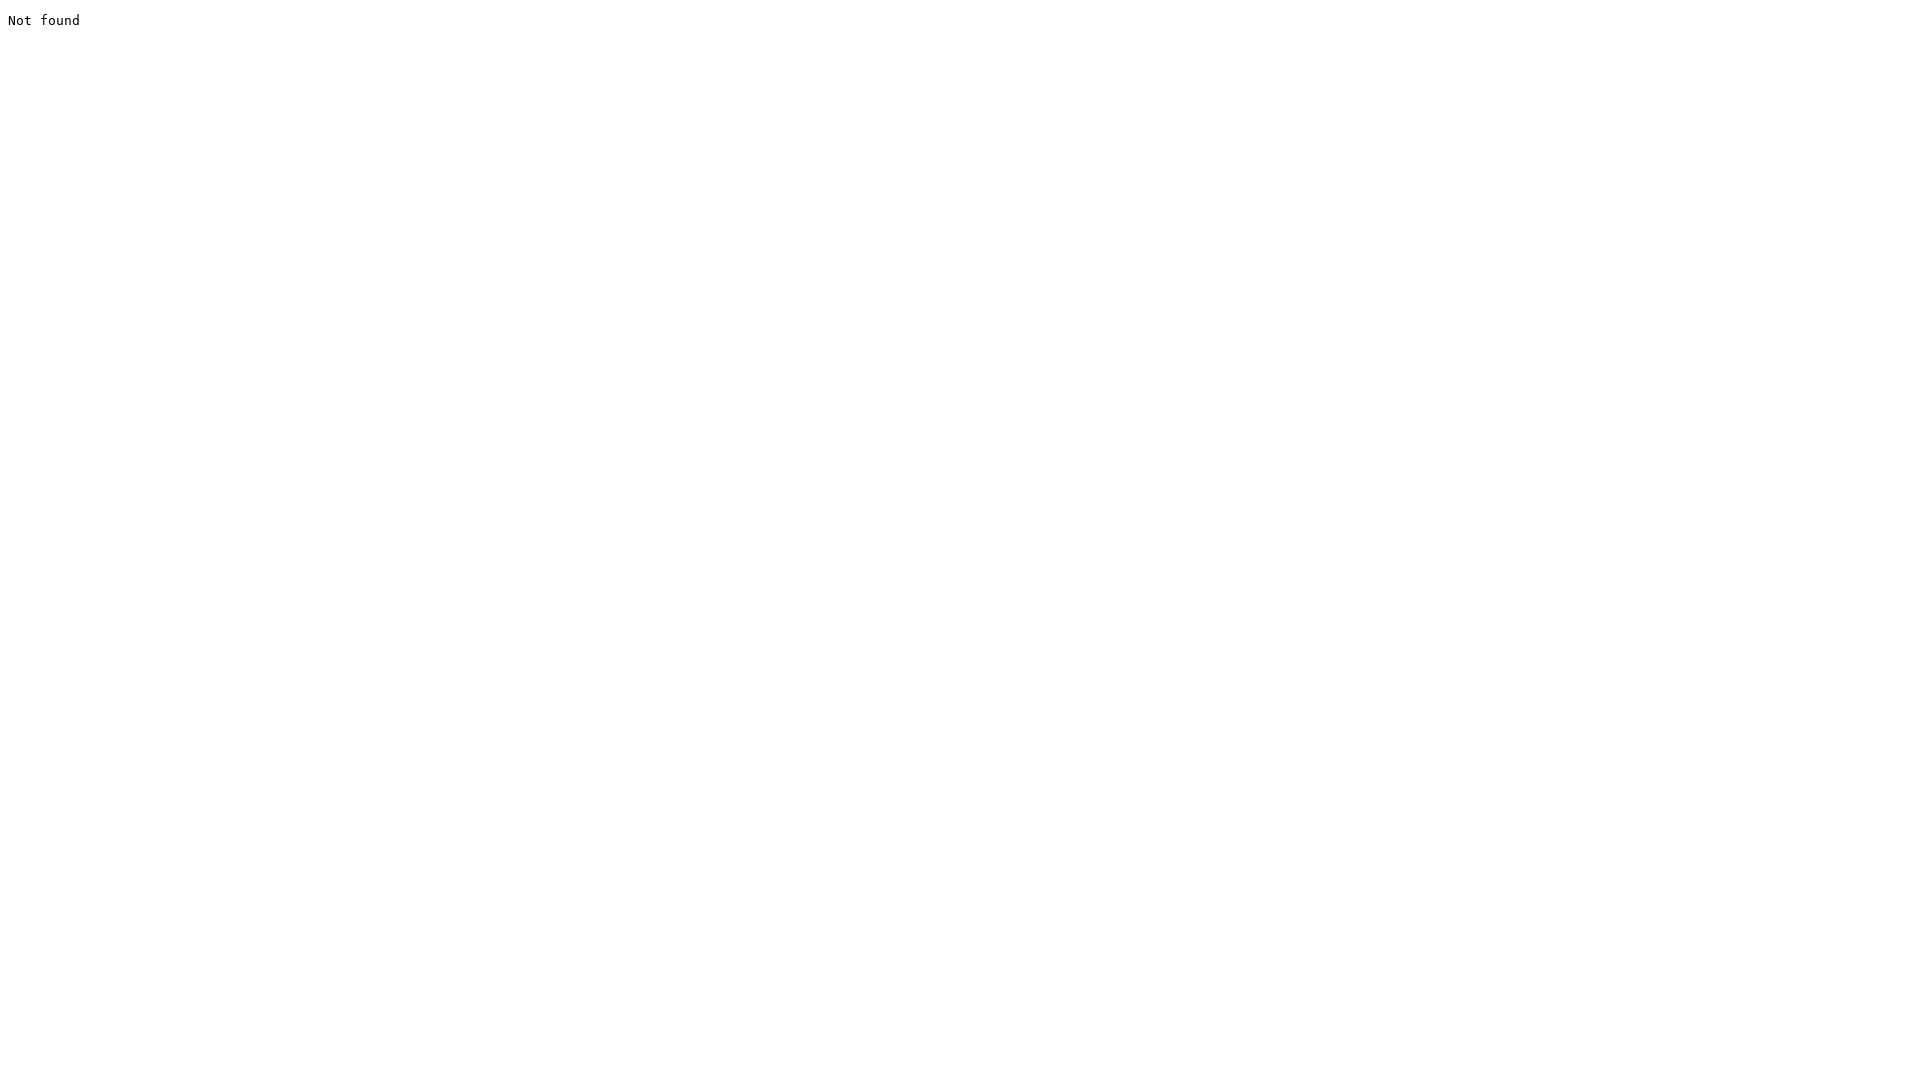

Resized window to 500x500 pixels
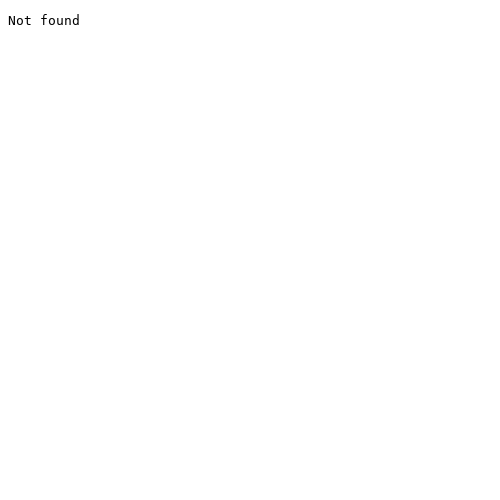

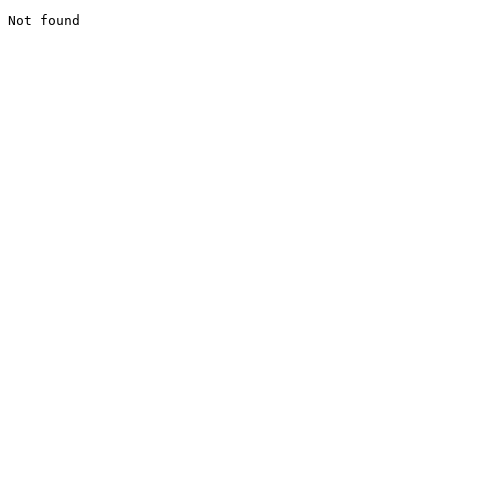